Tests navigation to the Automation Practice page, scrolls to the bottom of the page, and clicks on a footer link element

Starting URL: https://rahulshettyacademy.com/AutomationPractice/

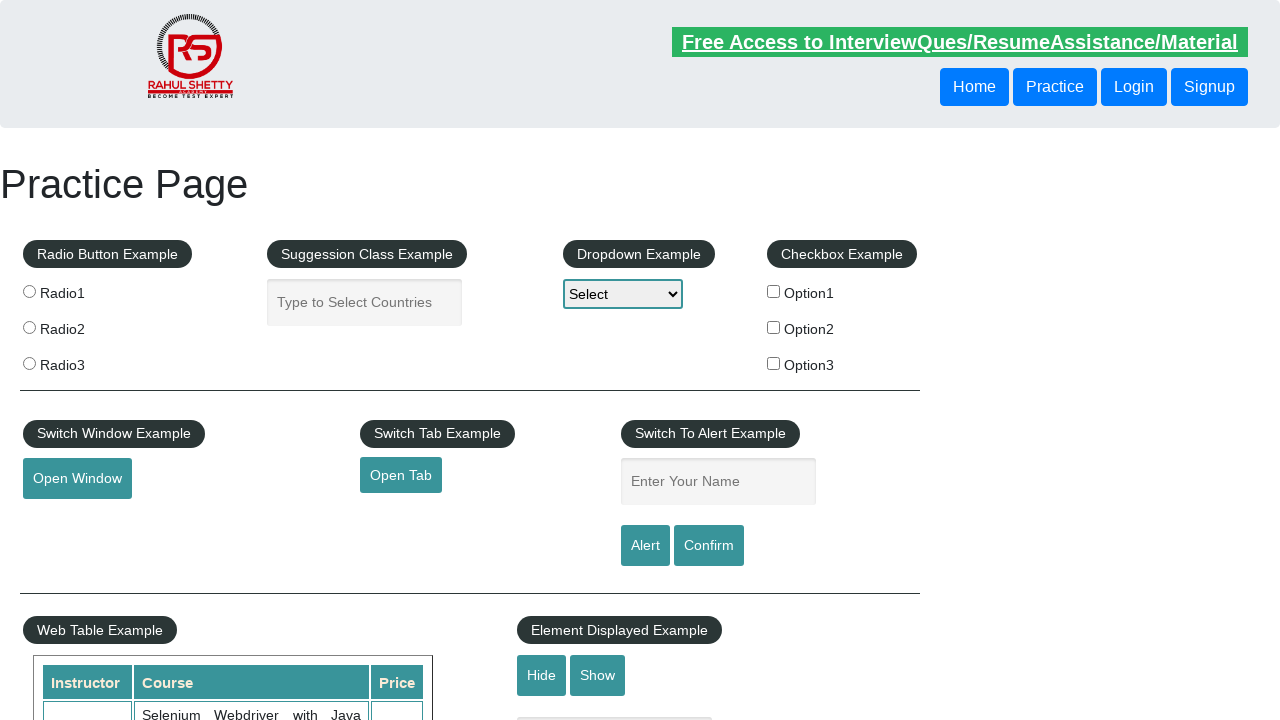

Navigated to Automation Practice page
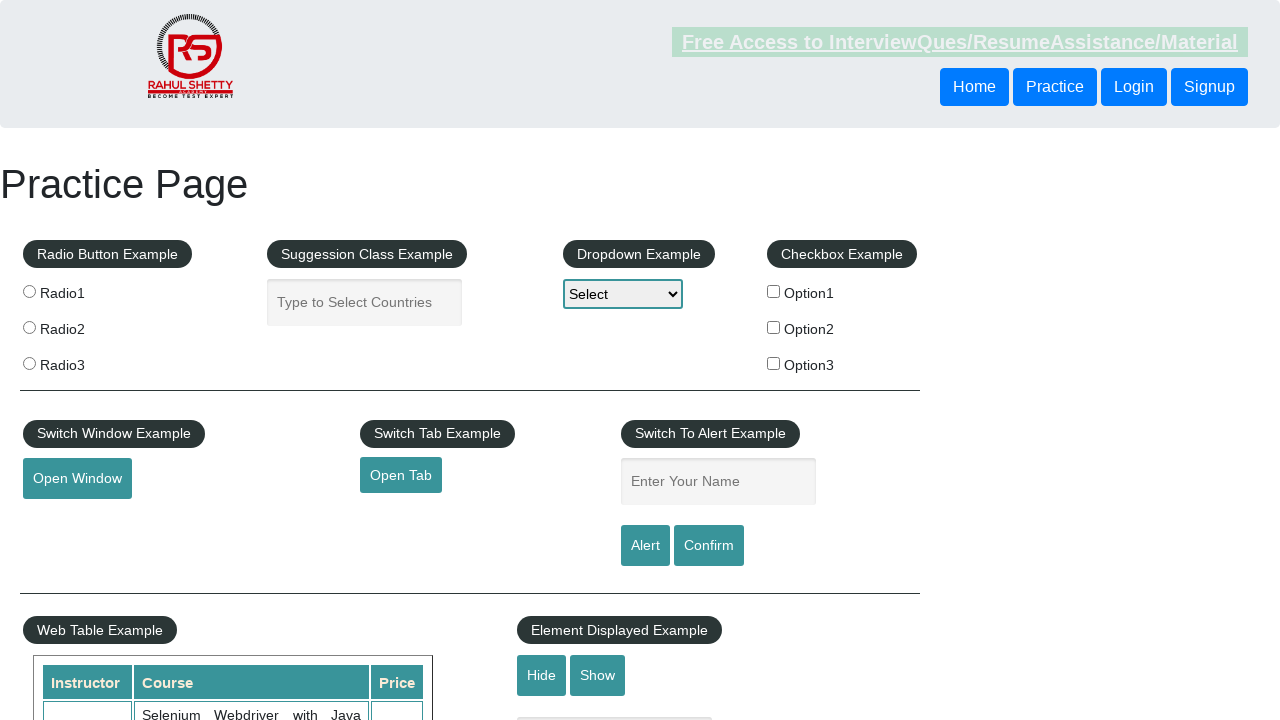

Scrolled to the bottom of the page
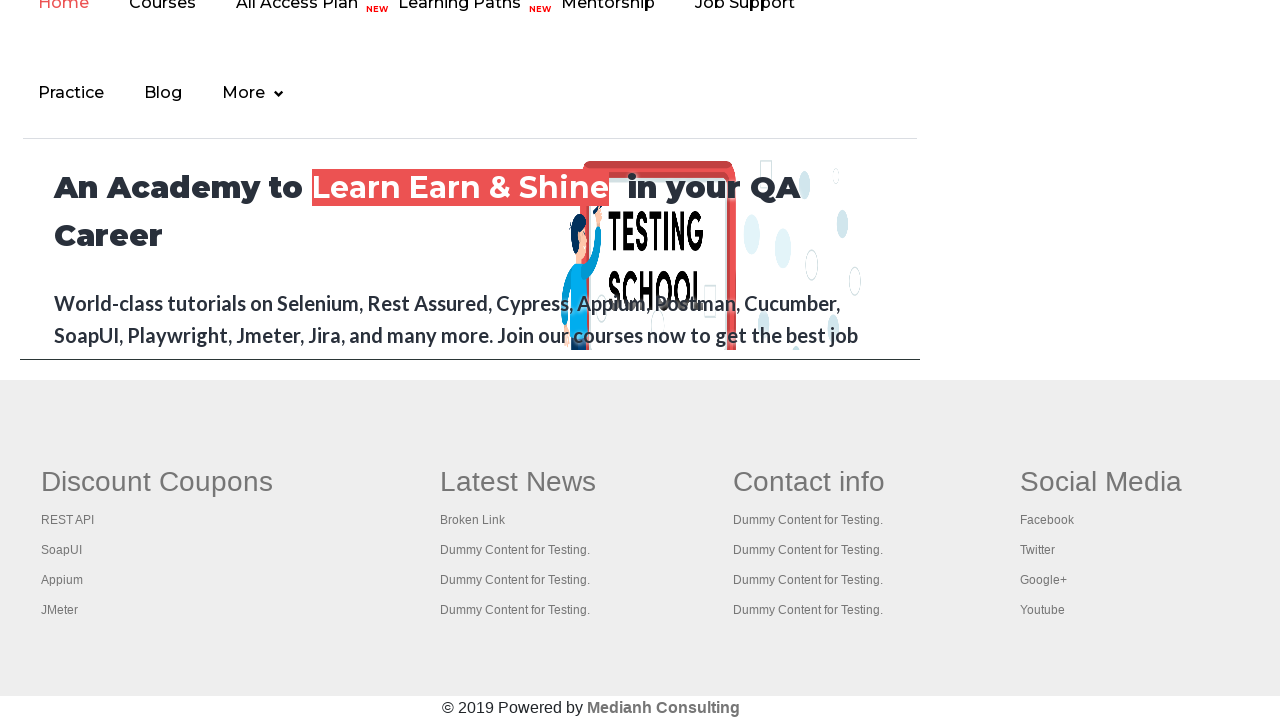

Clicked on the second footer list item link at (157, 520) on (//li[@class='gf-li'])[2]
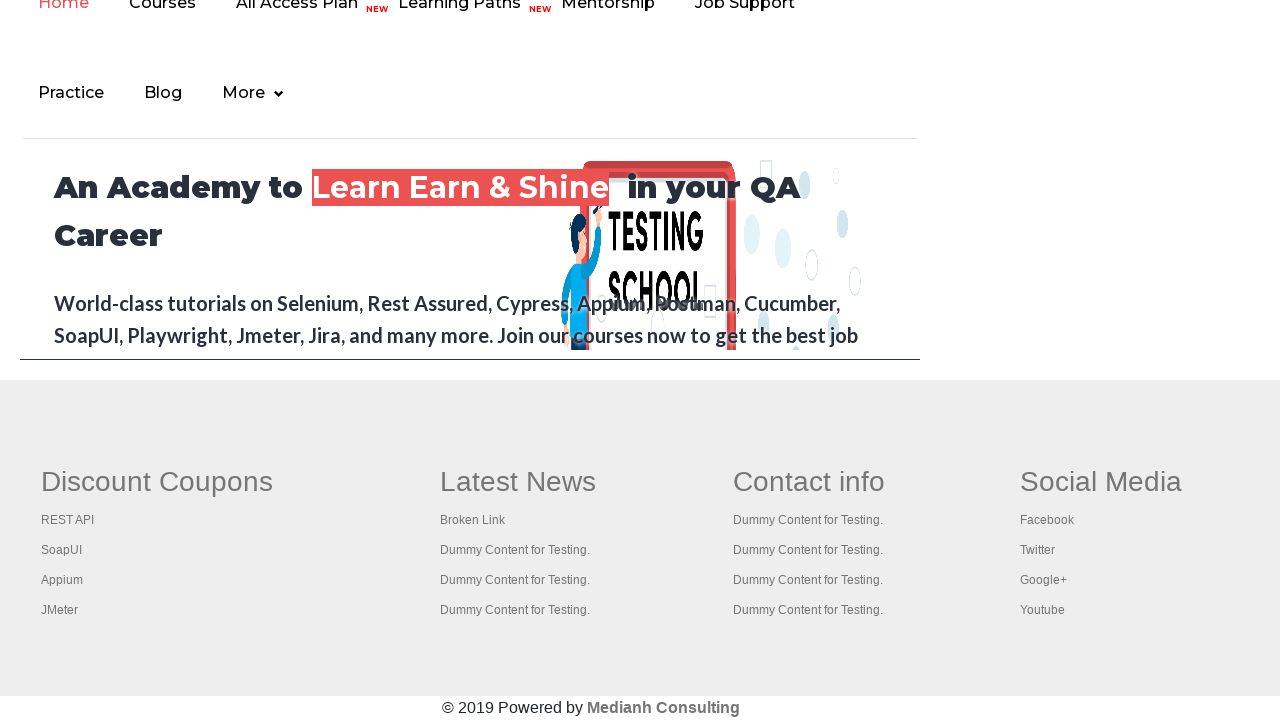

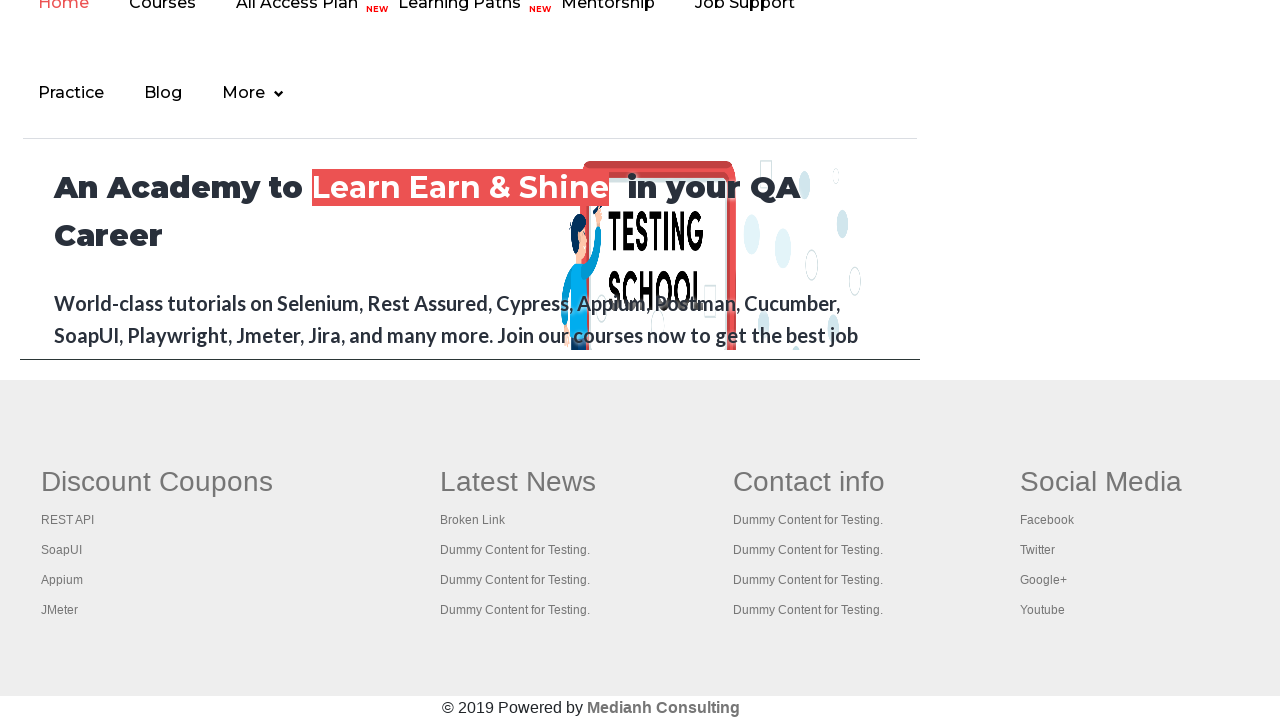